Tests the Dynamic Controls page by clicking on a checkbox, then clicking a button to remove it, waiting for the "It's gone!" message, then clicking to add it back and waiting for the "It's back!" message.

Starting URL: http://the-internet.herokuapp.com/

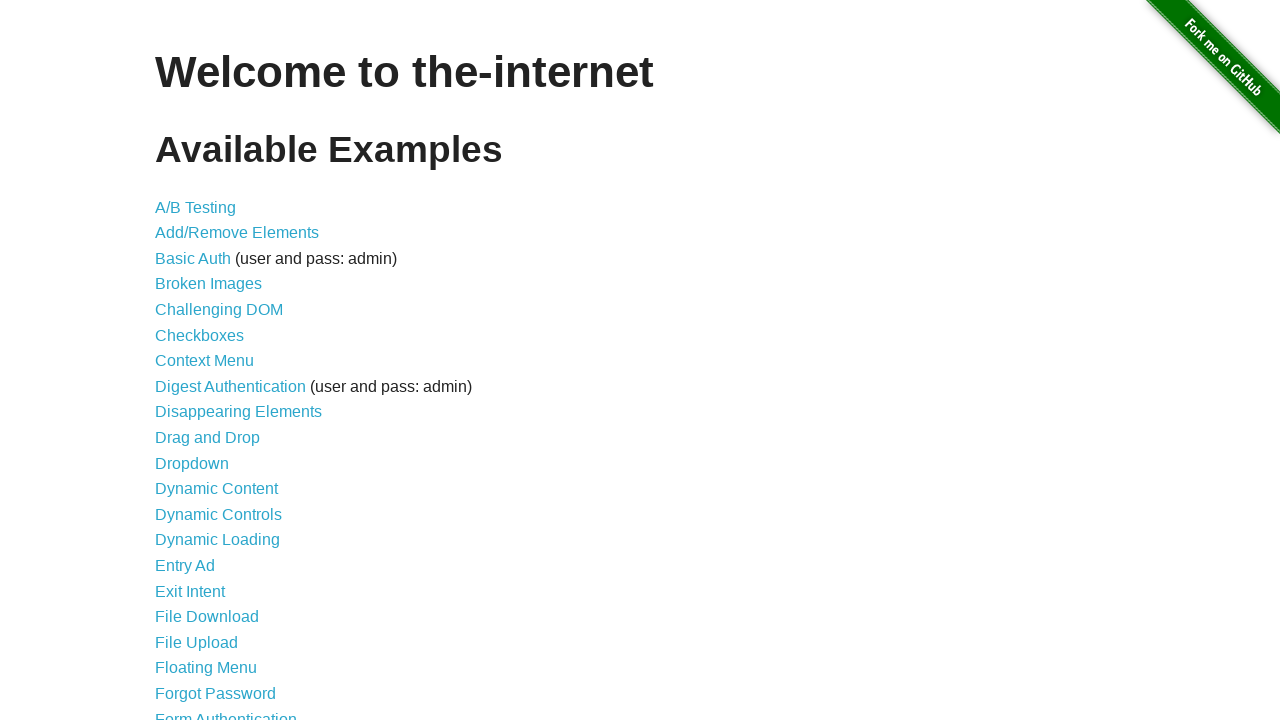

Clicked on 'Dynamic Controls' link at (218, 514) on text=Dynamic Controls
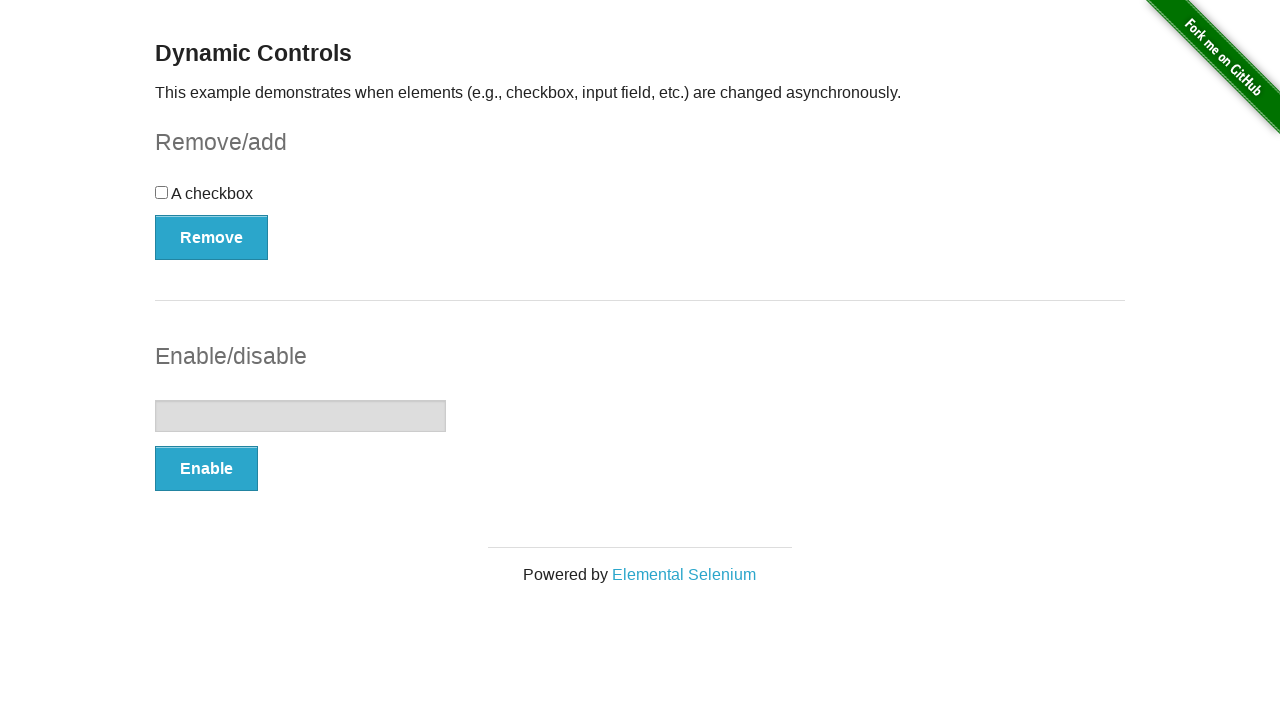

Clicked on the checkbox at (162, 192) on div#checkbox input[type='checkbox']
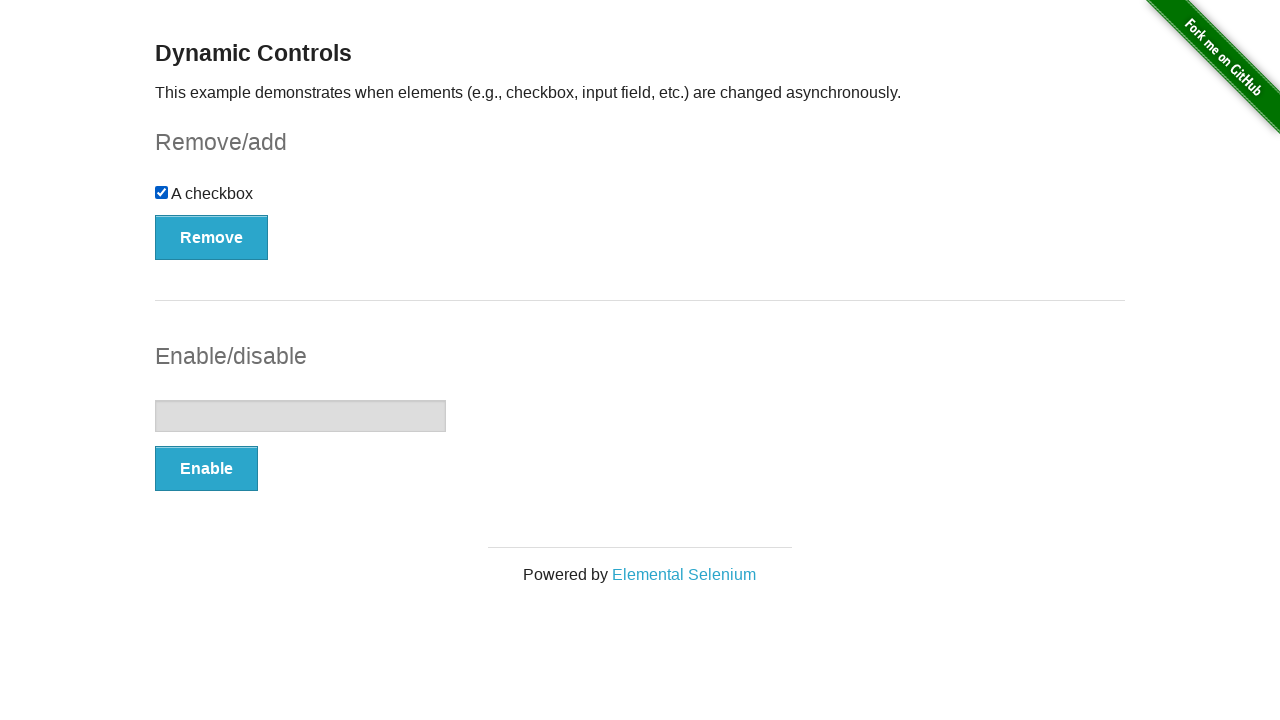

Clicked the 'Remove' button at (212, 237) on button:has-text('Remove')
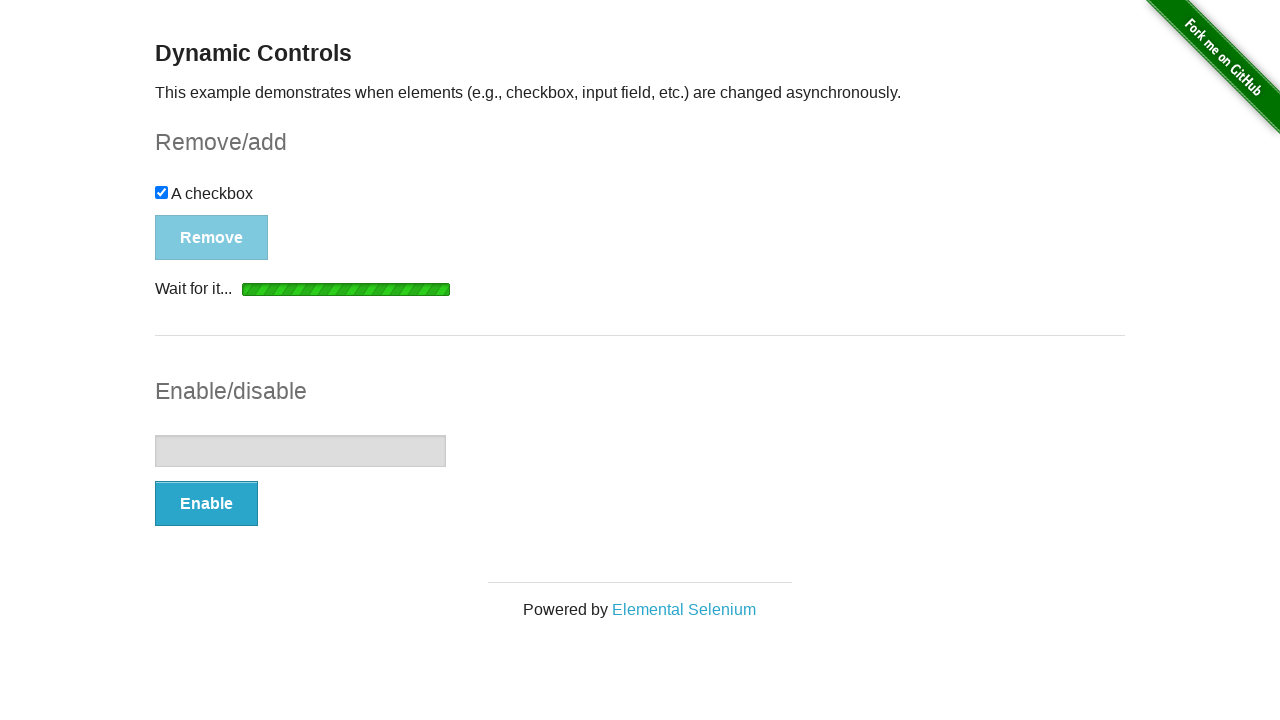

Waited for 'It's gone!' message to appear
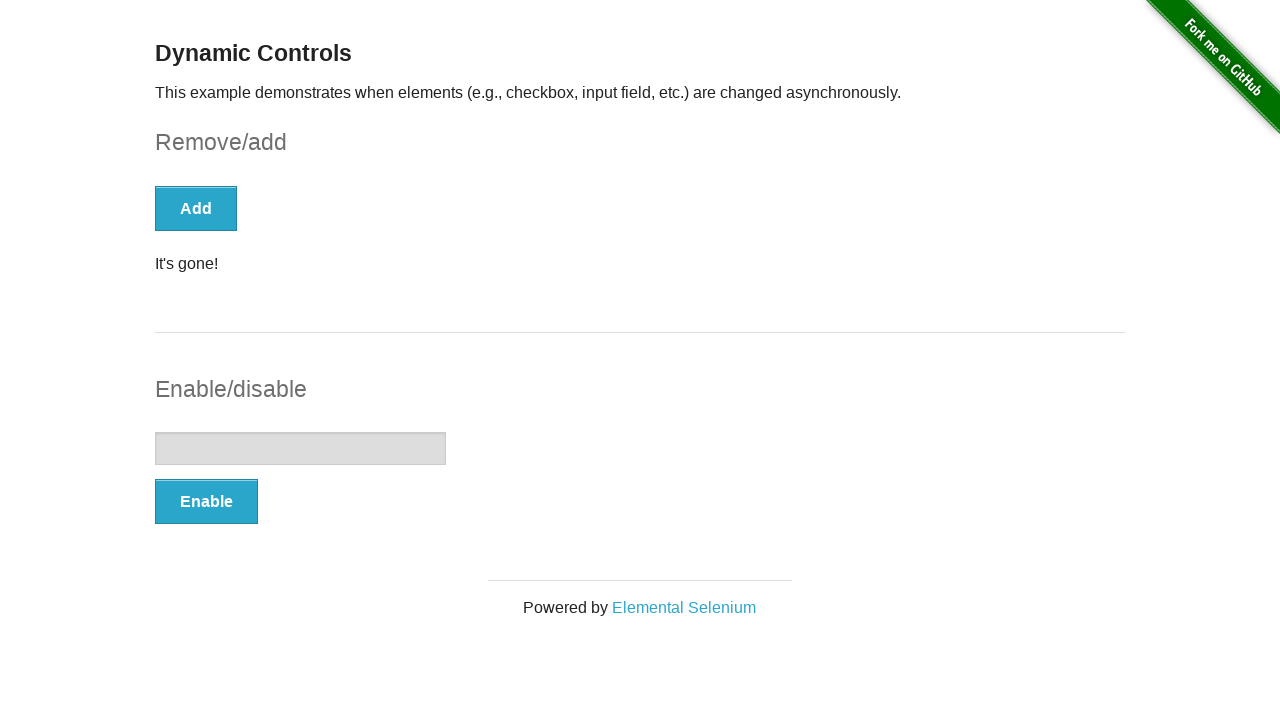

Retrieved gone message text: 'It's gone!'
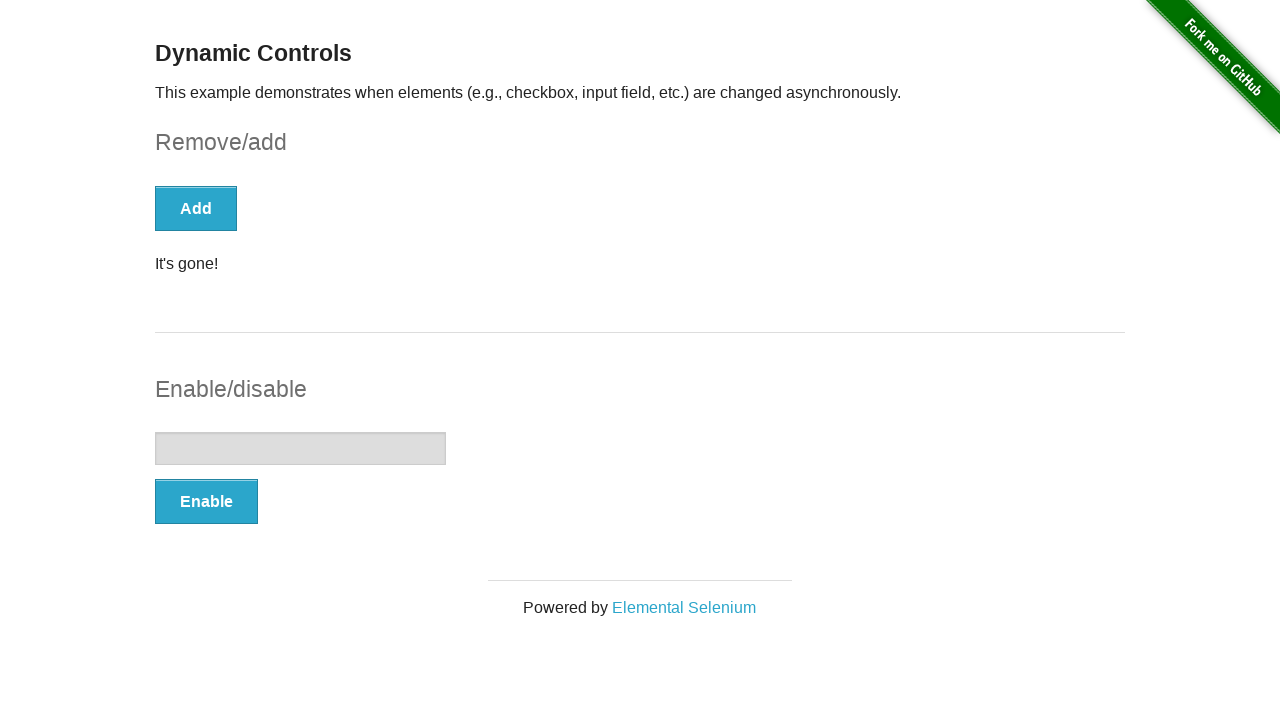

Clicked the 'Add' button at (196, 208) on button:has-text('Add')
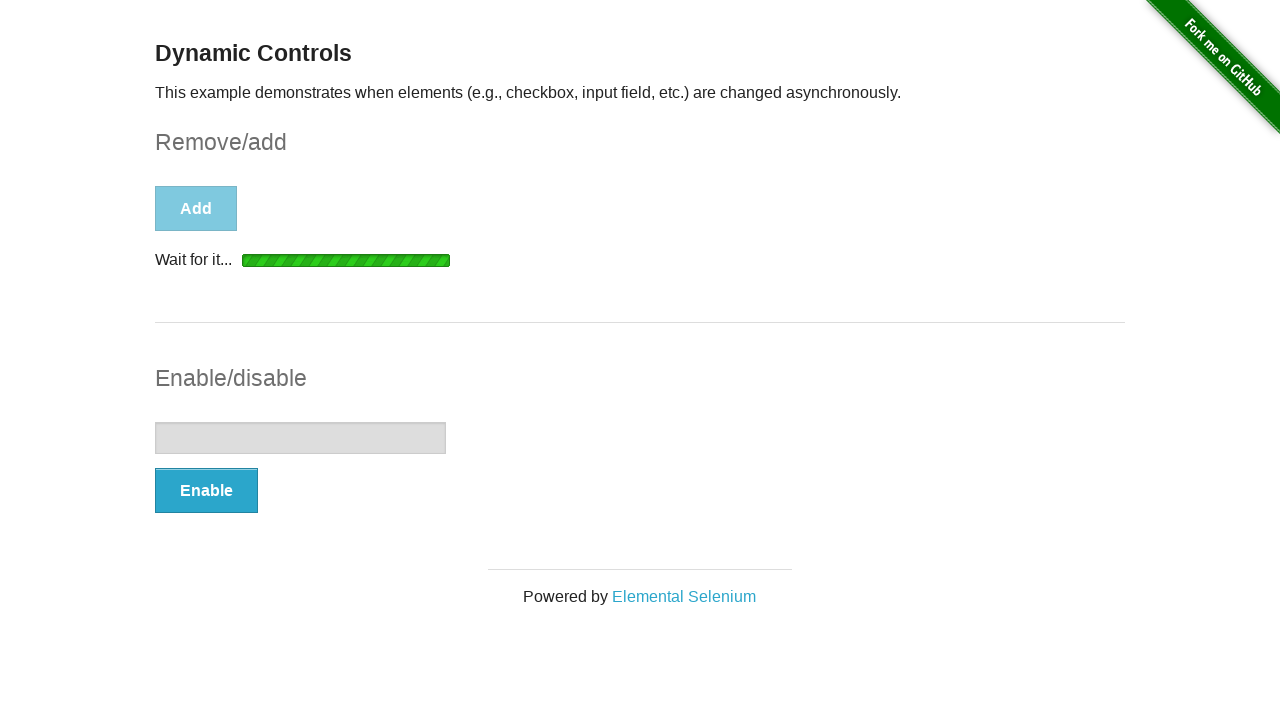

Waited for 'It's back!' message to appear
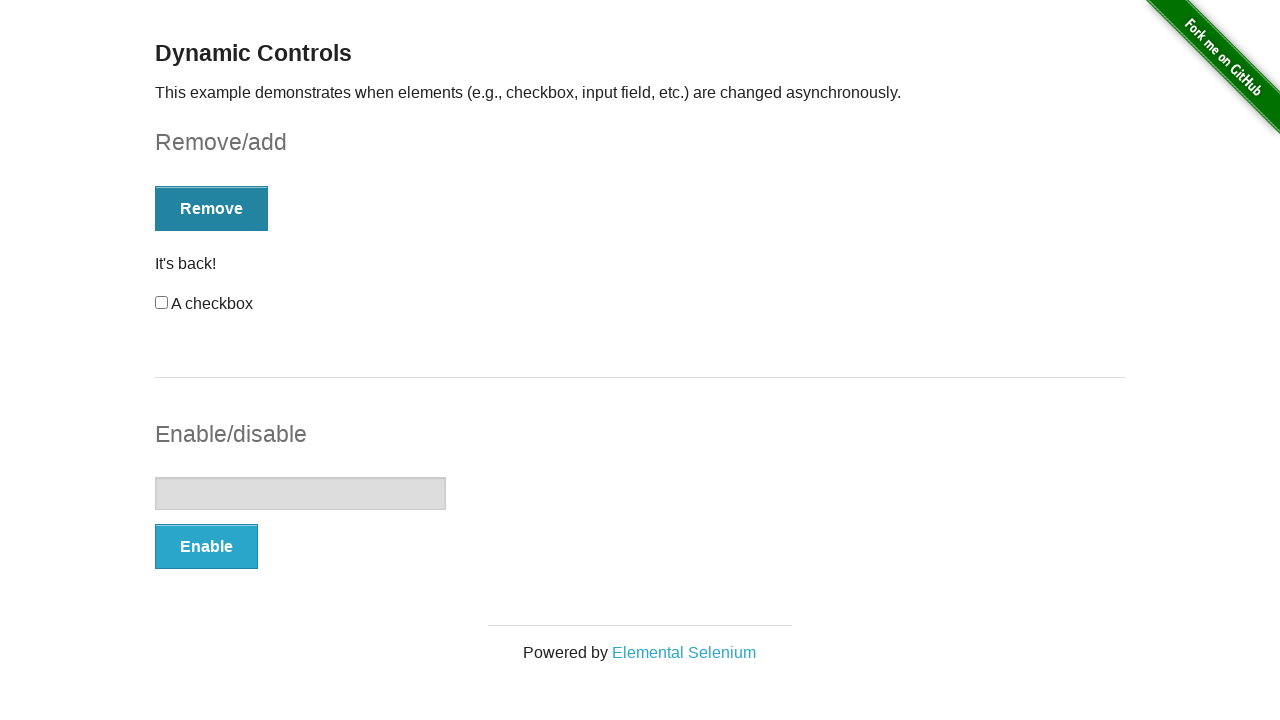

Retrieved back message text: 'It's back!'
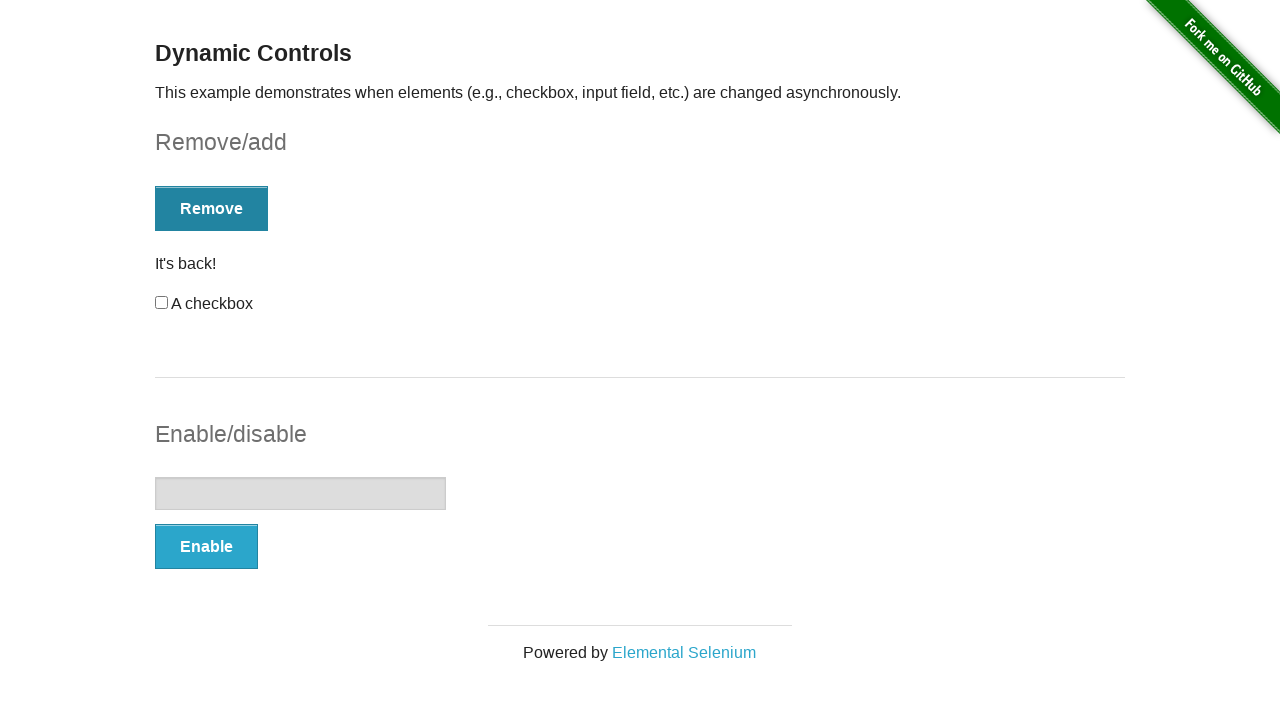

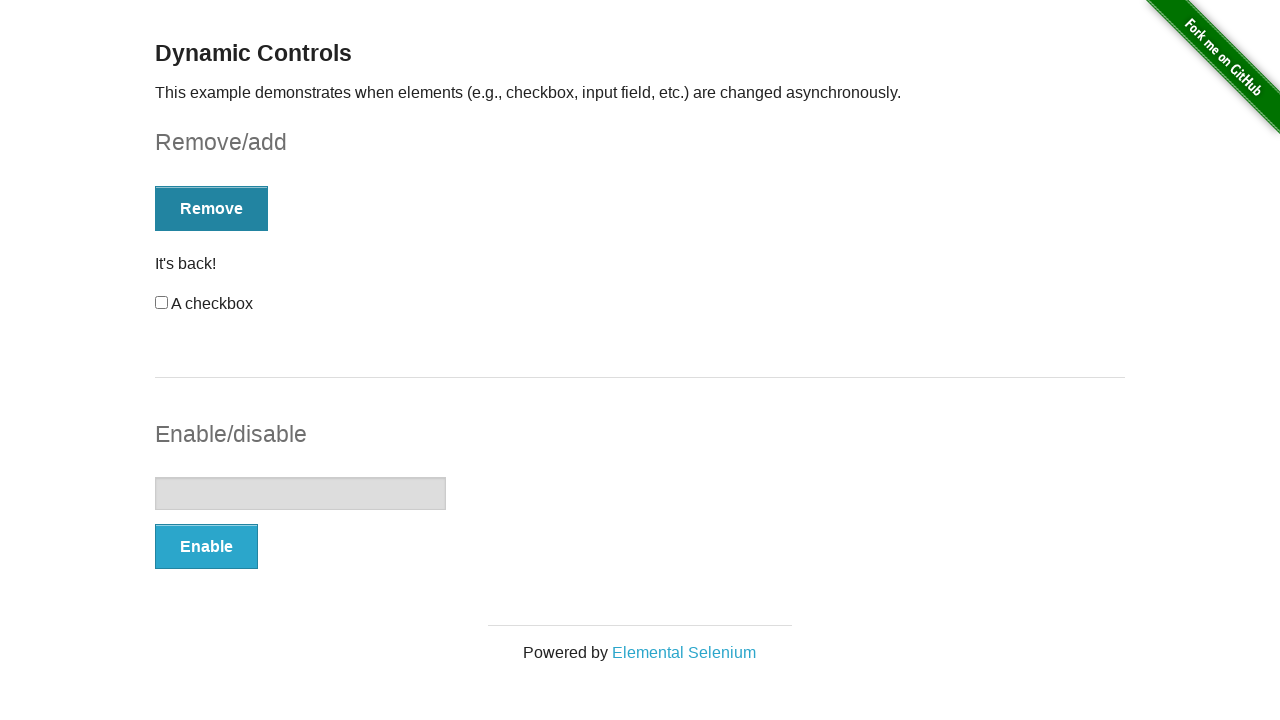